Opens the OrangeHRM login page and maximizes the browser window

Starting URL: https://opensource-demo.orangehrmlive.com/web/index.php/auth/login

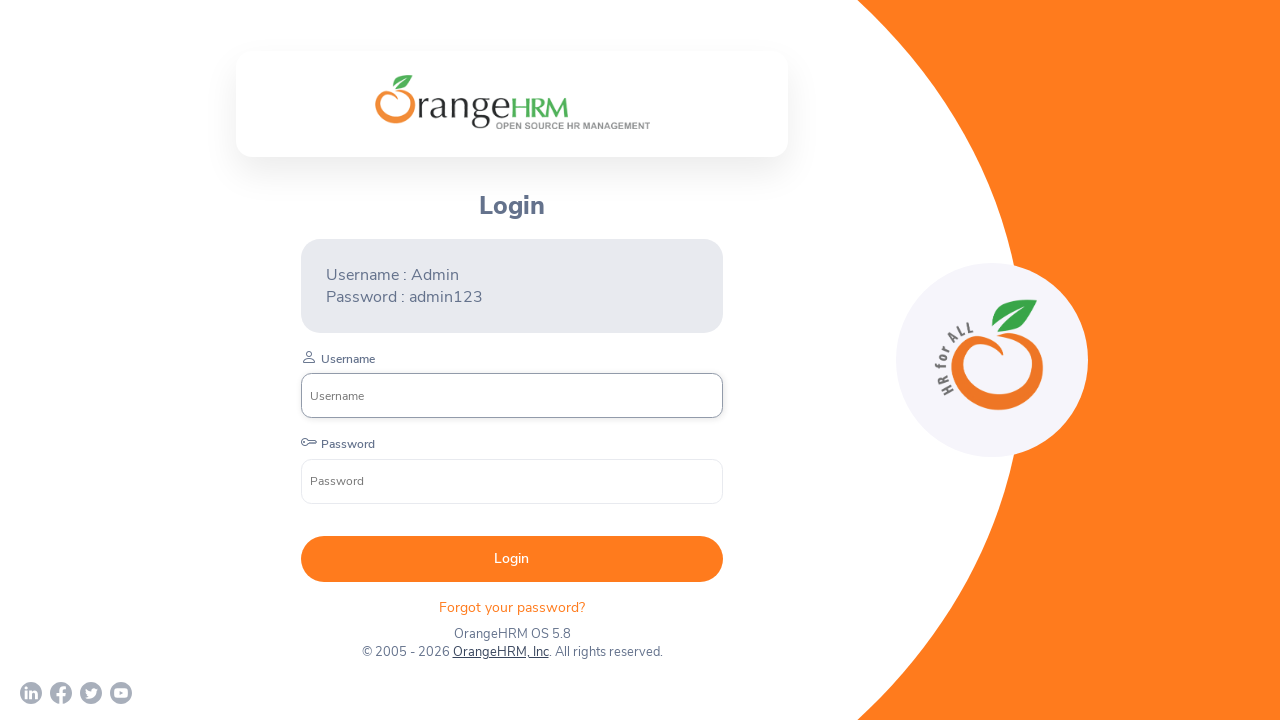

Set viewport size to 1920x1080
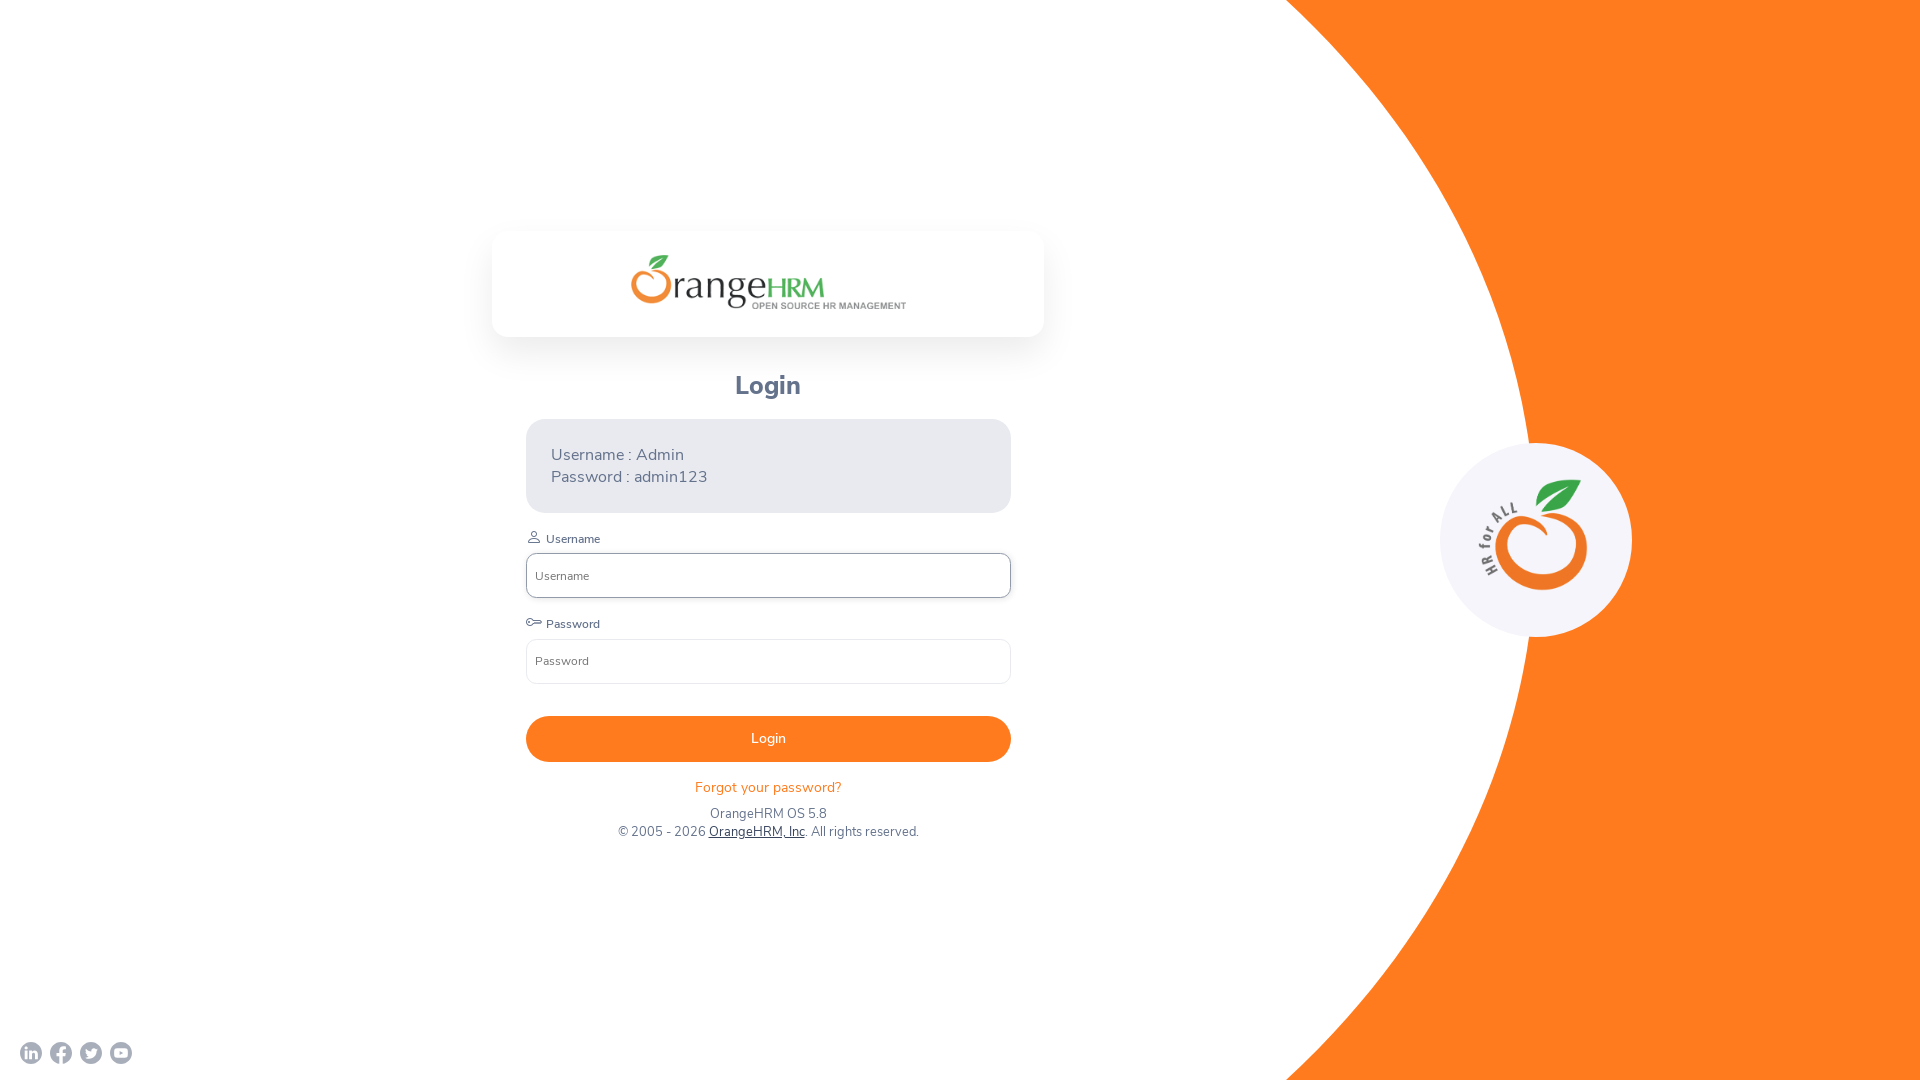

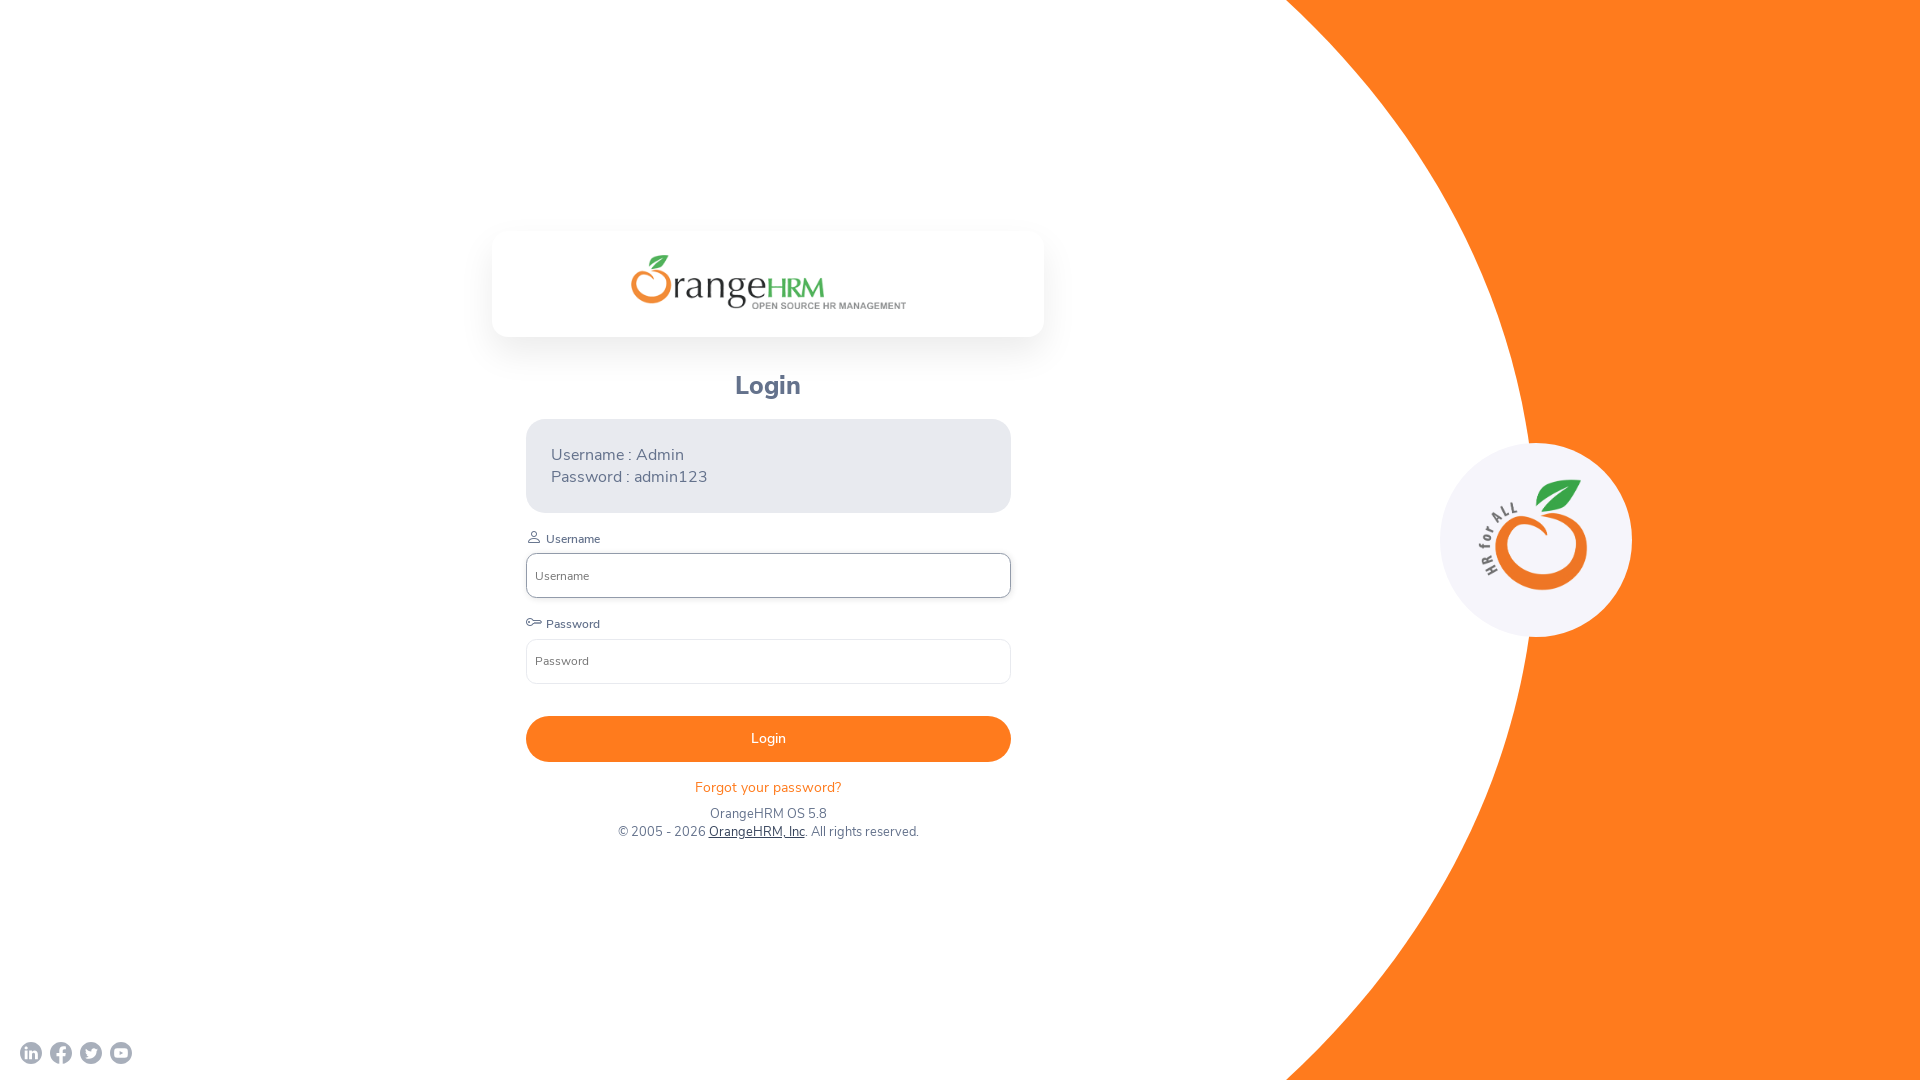